Navigates to chess.com homepage and maximizes the browser window

Starting URL: https://www.chess.com/

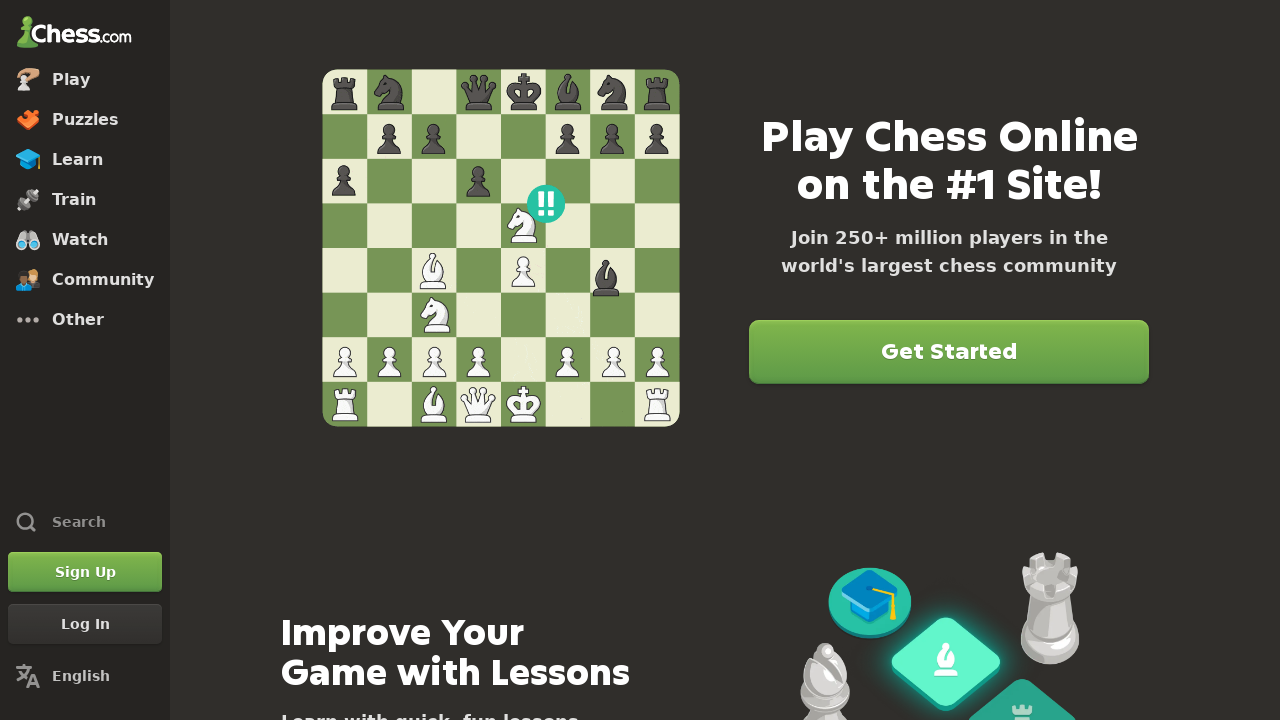

Navigated to chess.com homepage
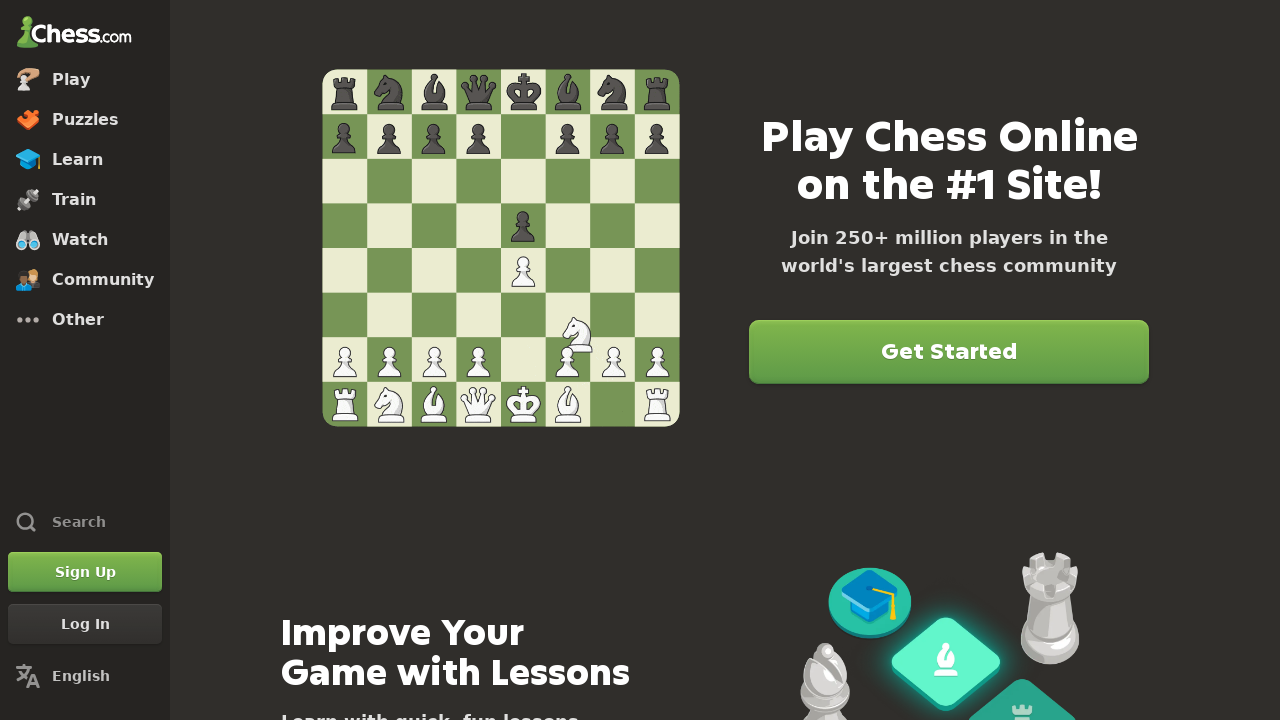

Maximized browser window to 1920x1080
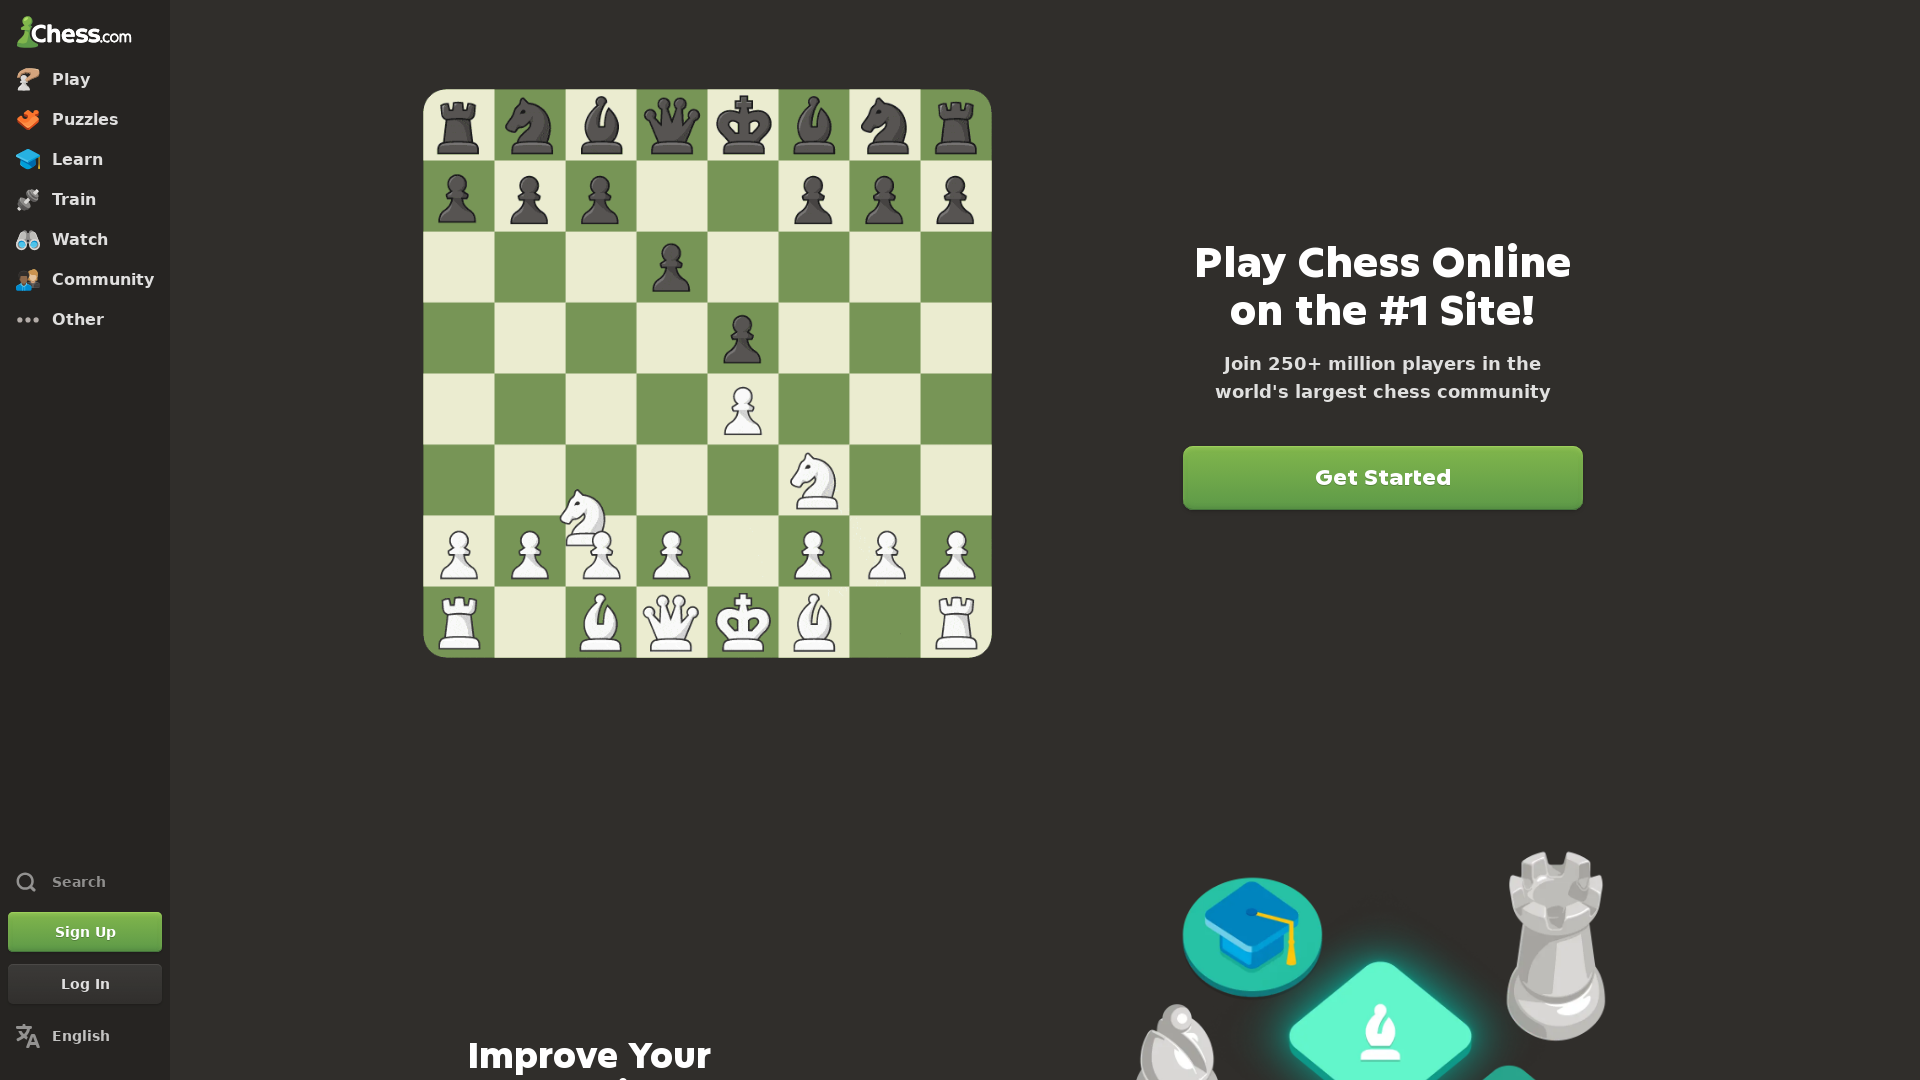

Page fully loaded - DOM content ready
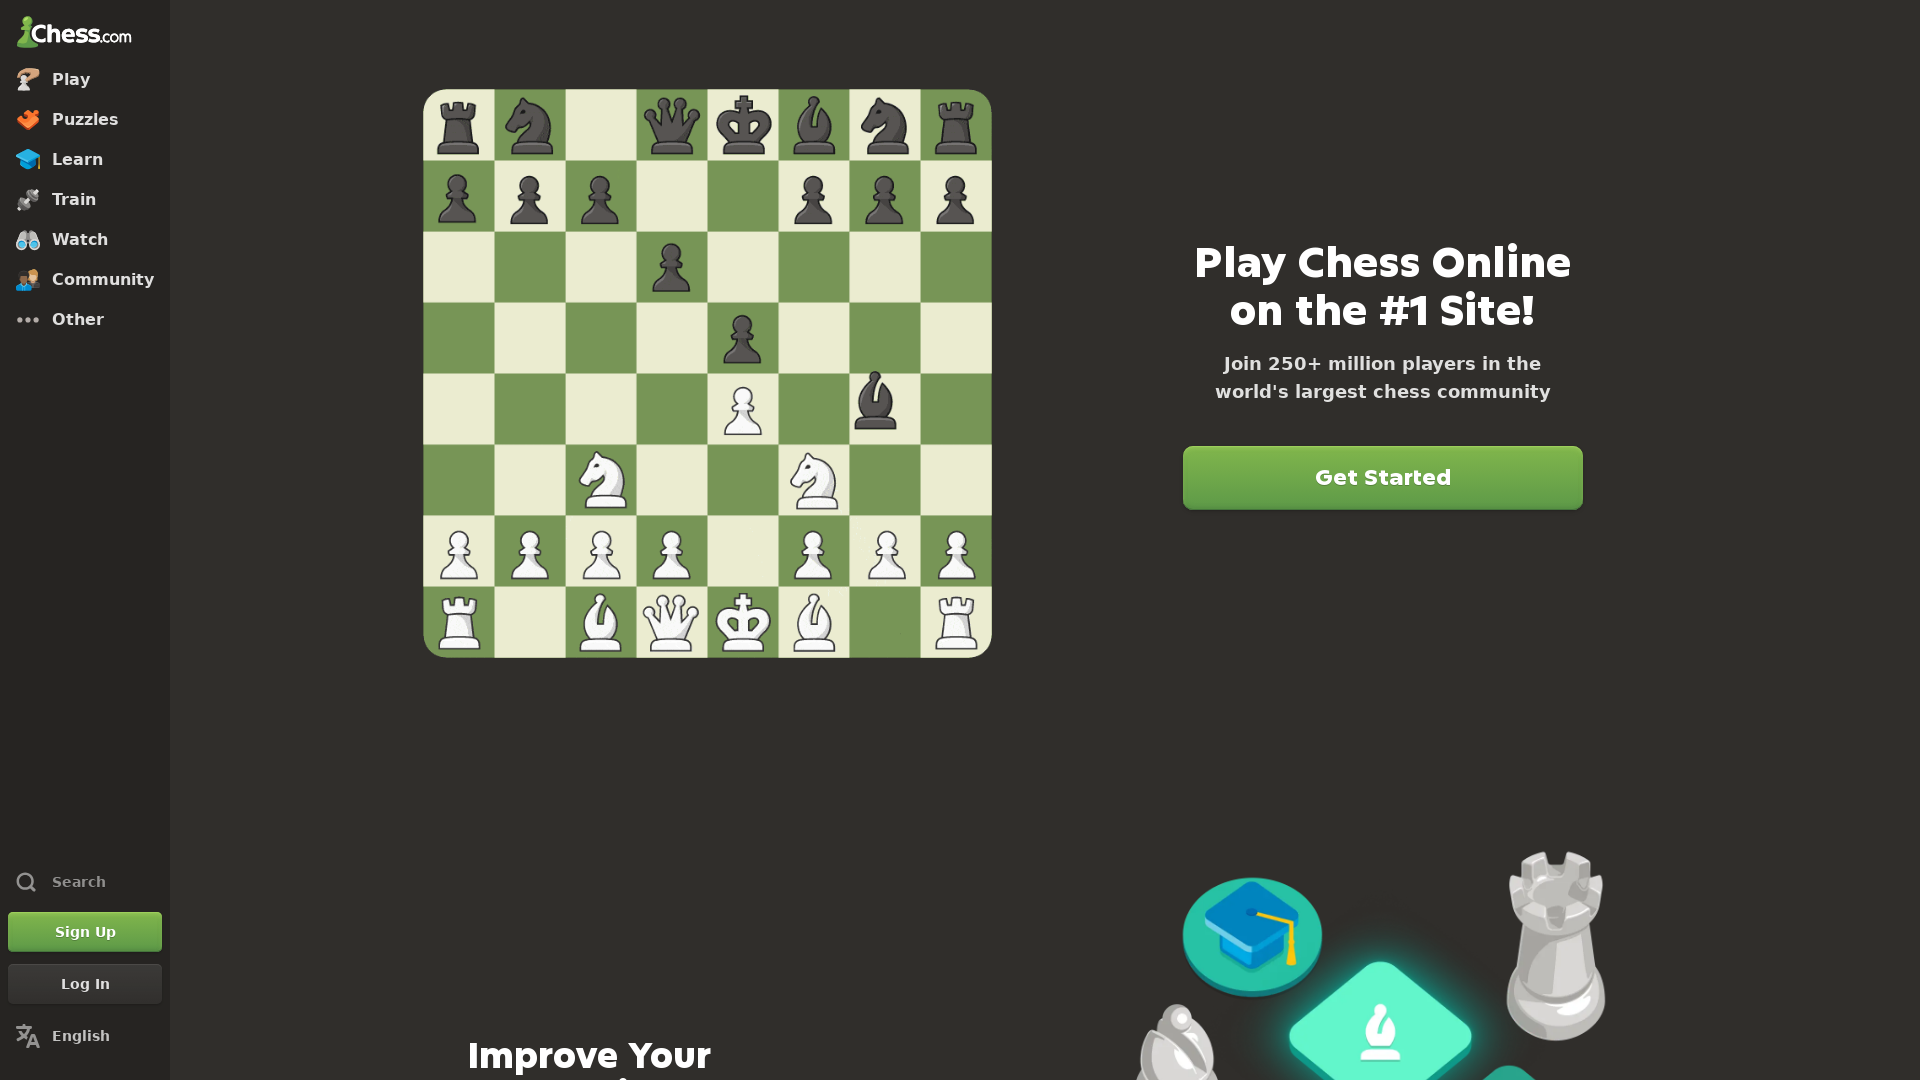

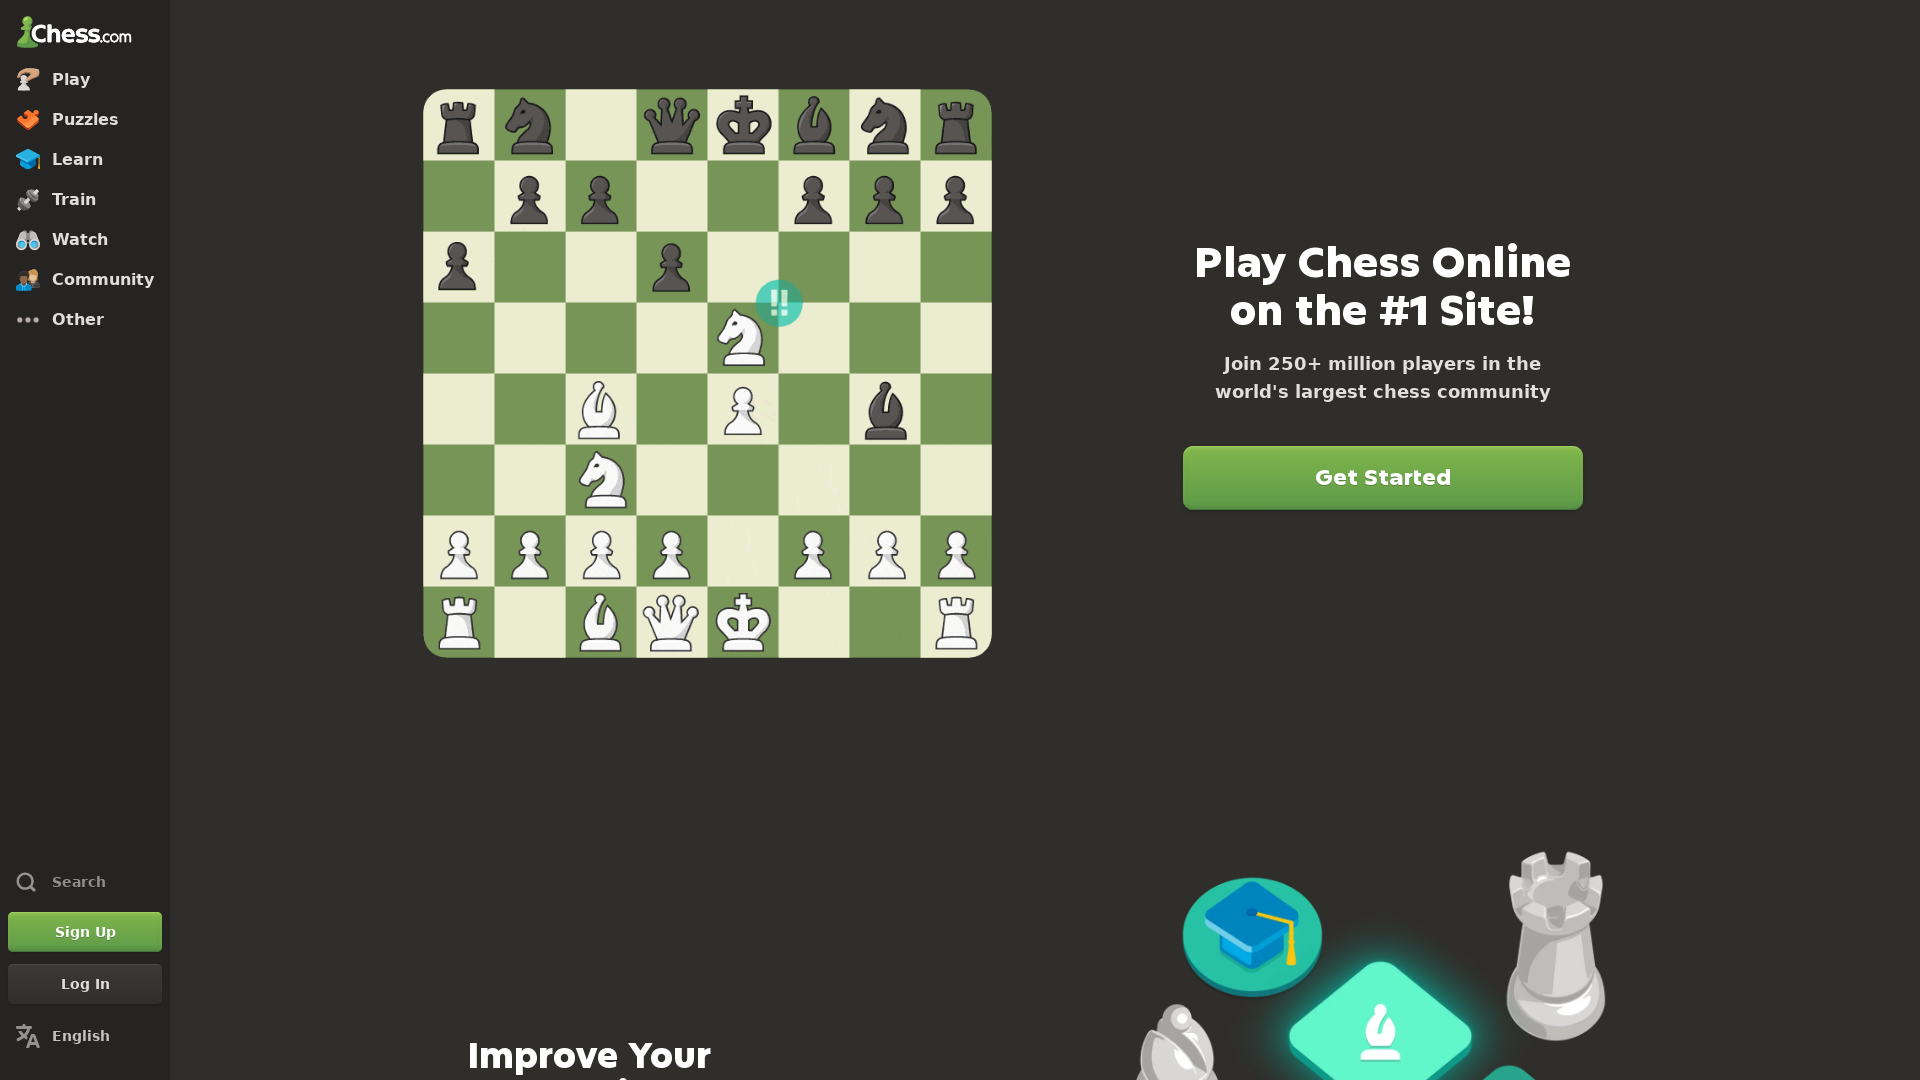